Tests drag and drop functionality by dragging an element from one position and dropping it onto another element

Starting URL: https://testautomationpractice.blogspot.com/

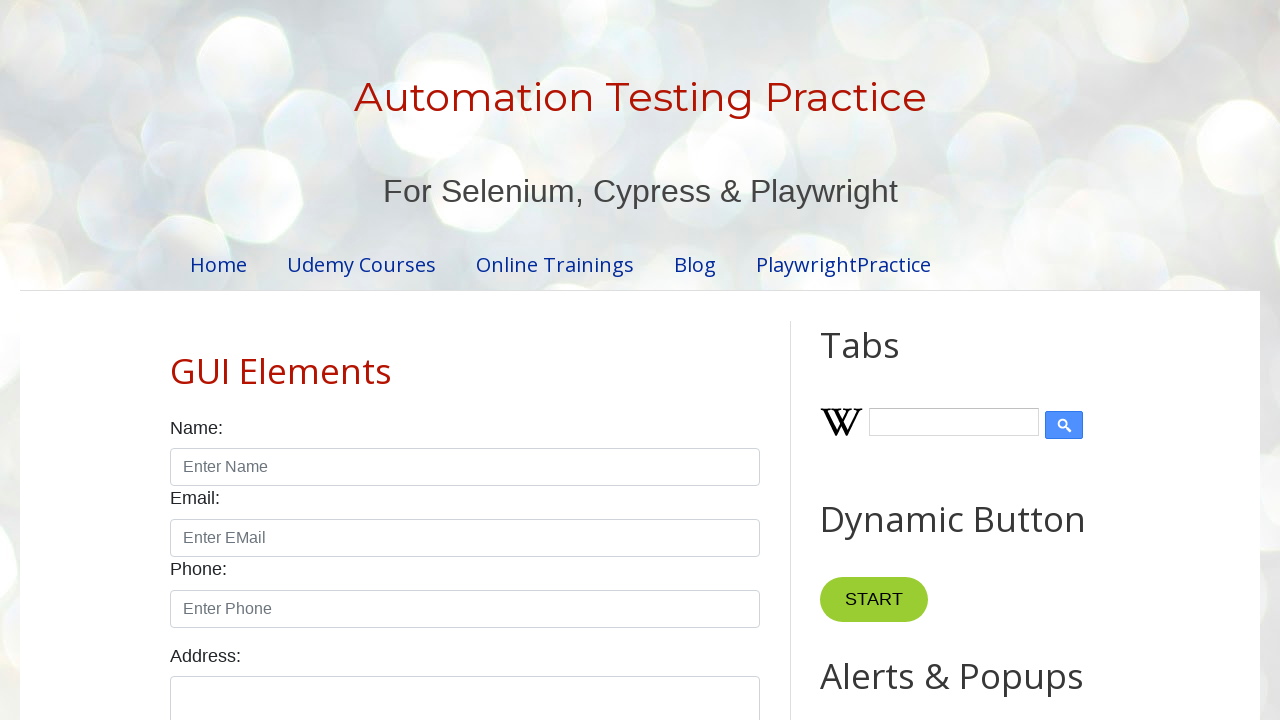

Located the draggable element with id 'draggable'
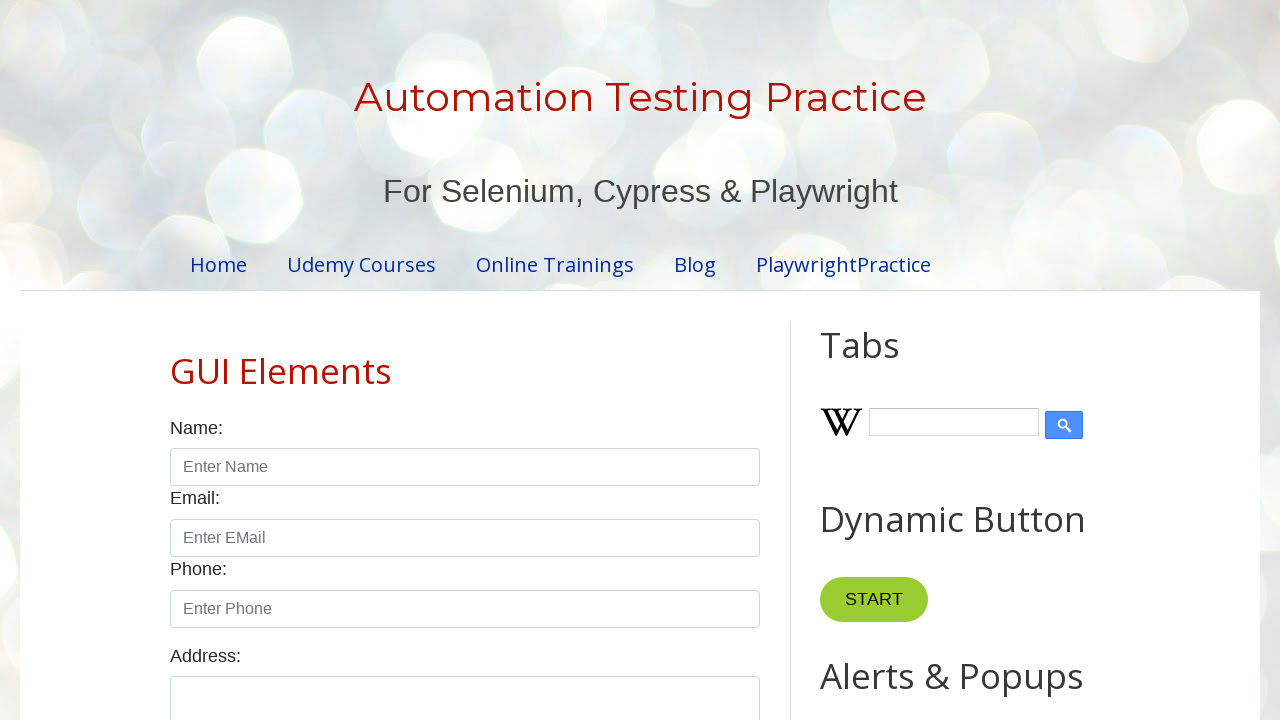

Located the droppable target element with id 'droppable'
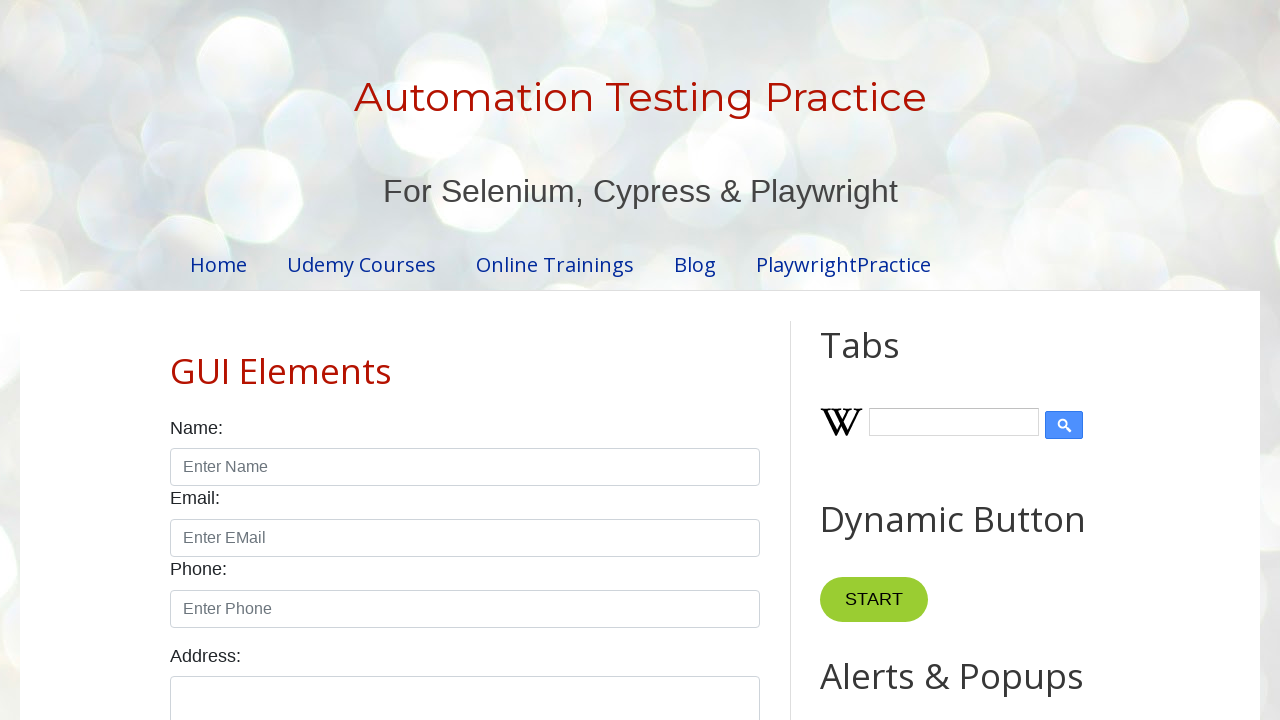

Dragged element from draggable position and dropped it onto droppable target at (1015, 386)
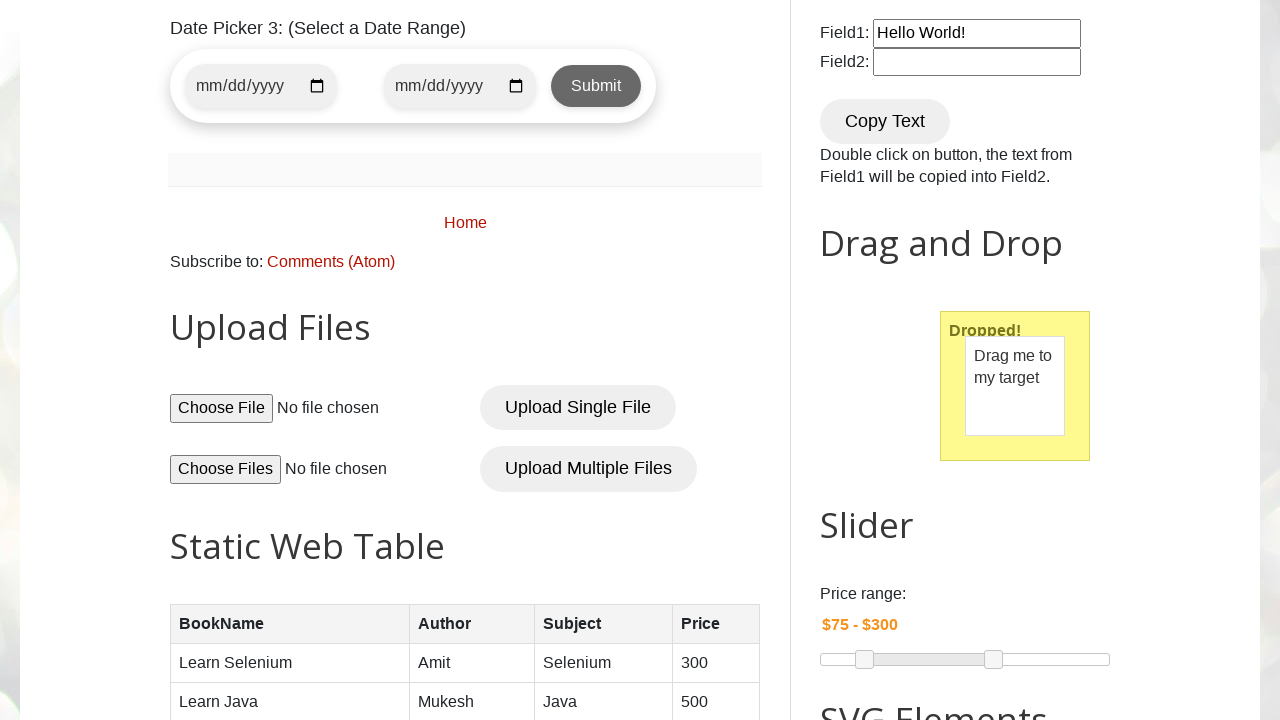

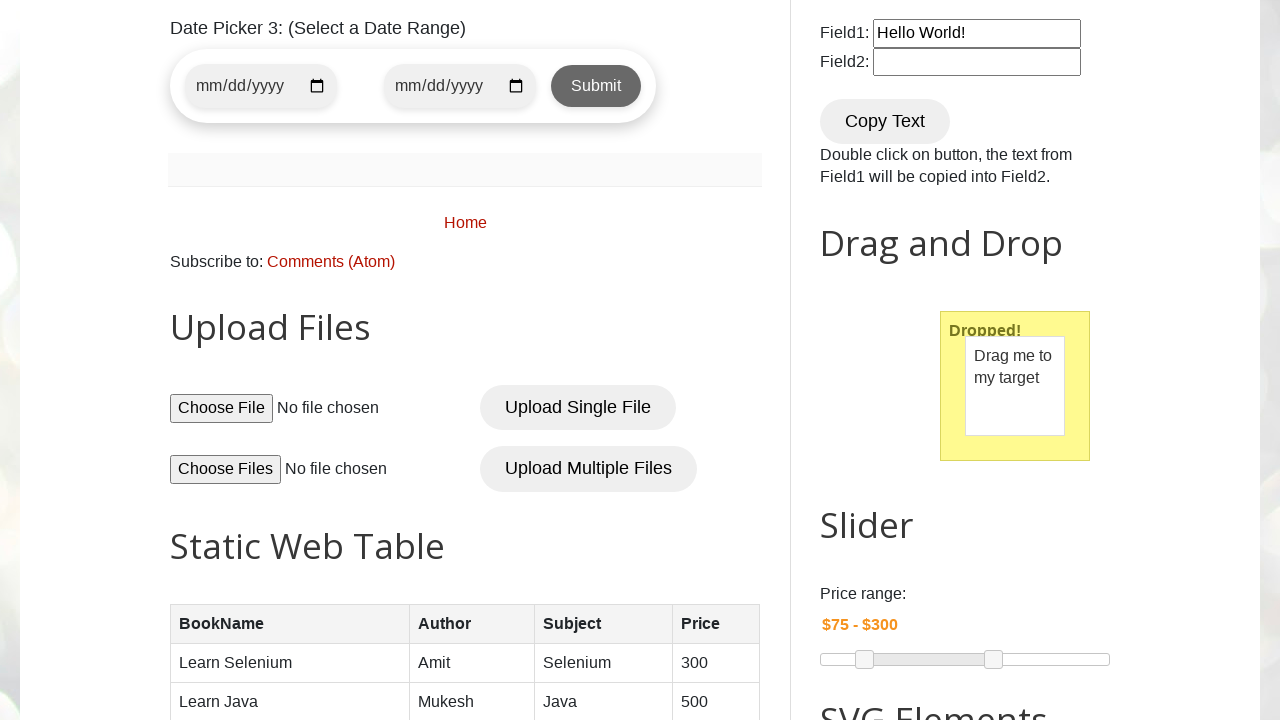